Tests creating todo items and then marking the first one as completed by checking its checkbox, verifying the completed state

Starting URL: https://demo.playwright.dev/todomvc

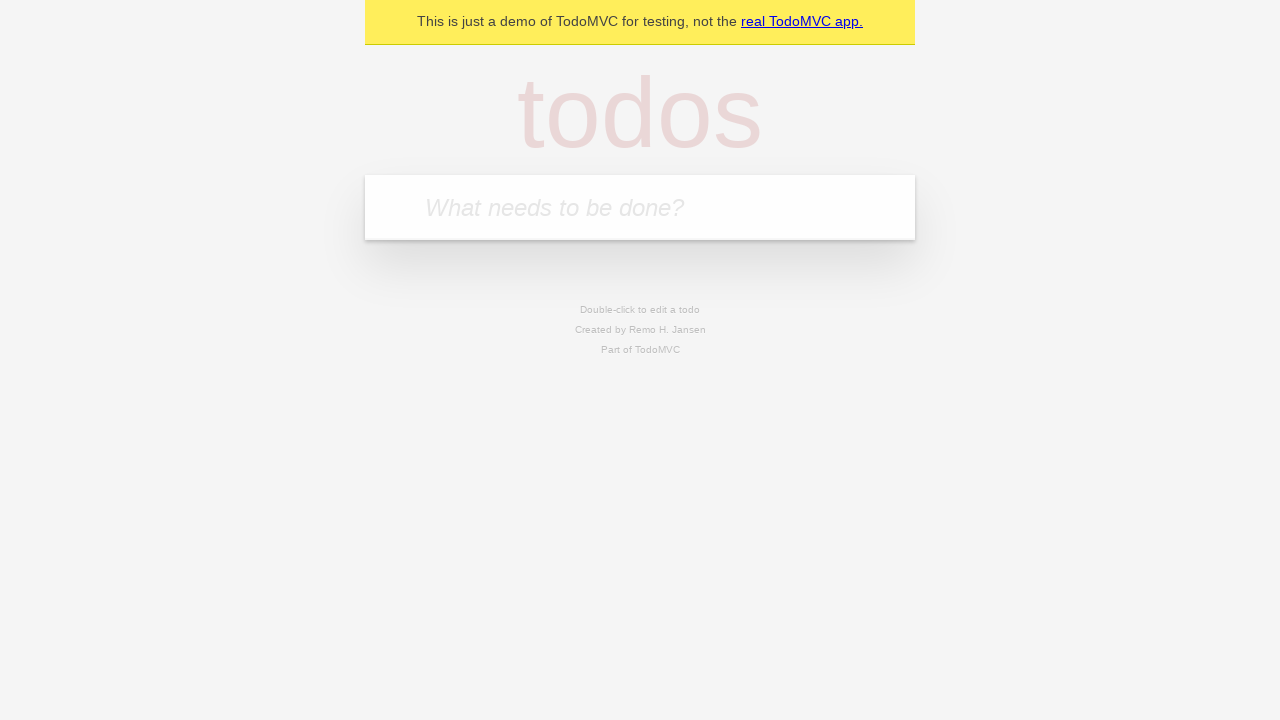

Located the new todo input field
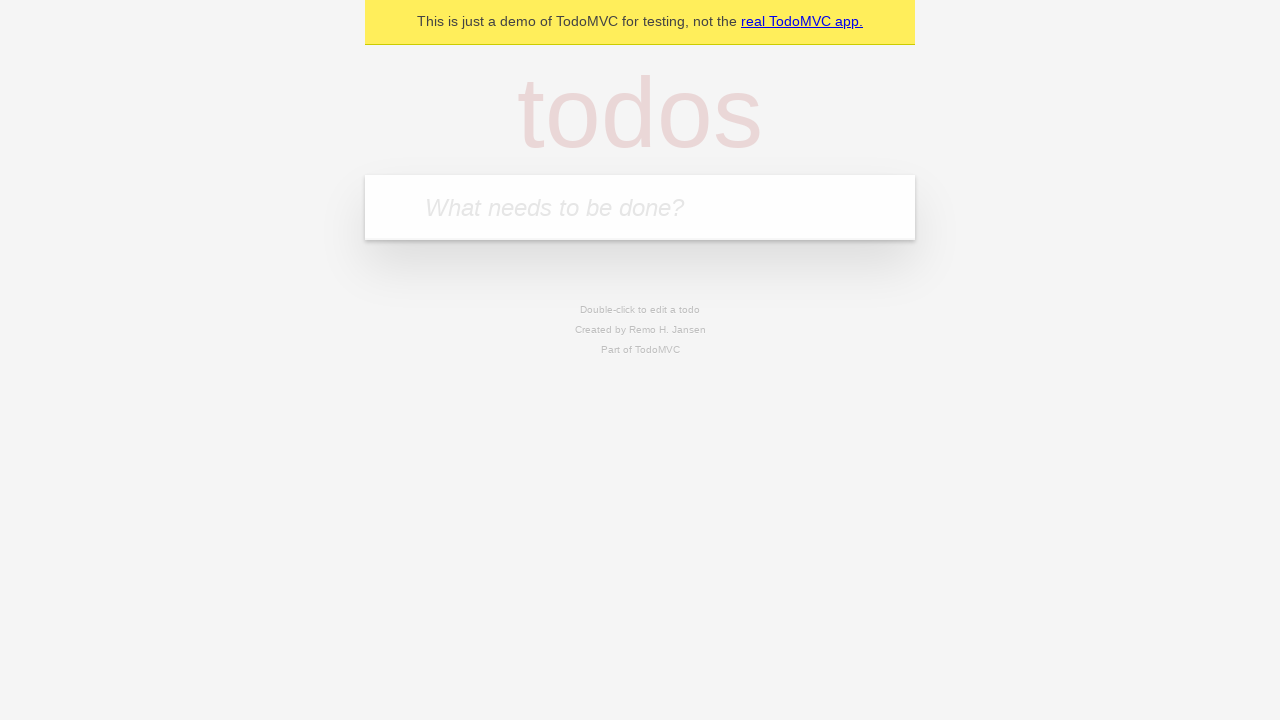

Cleared the todo input field on internal:attr=[placeholder="What needs to be done?"i]
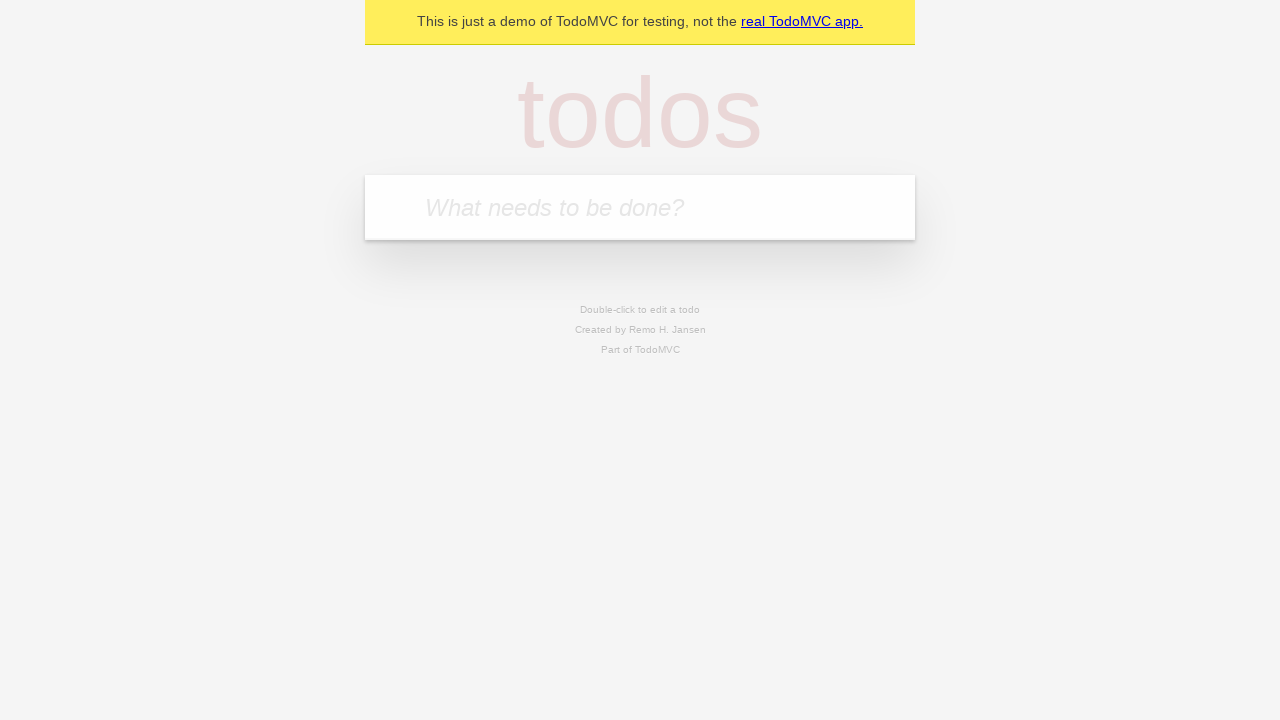

Filled input field with 'buy some cheese' on internal:attr=[placeholder="What needs to be done?"i]
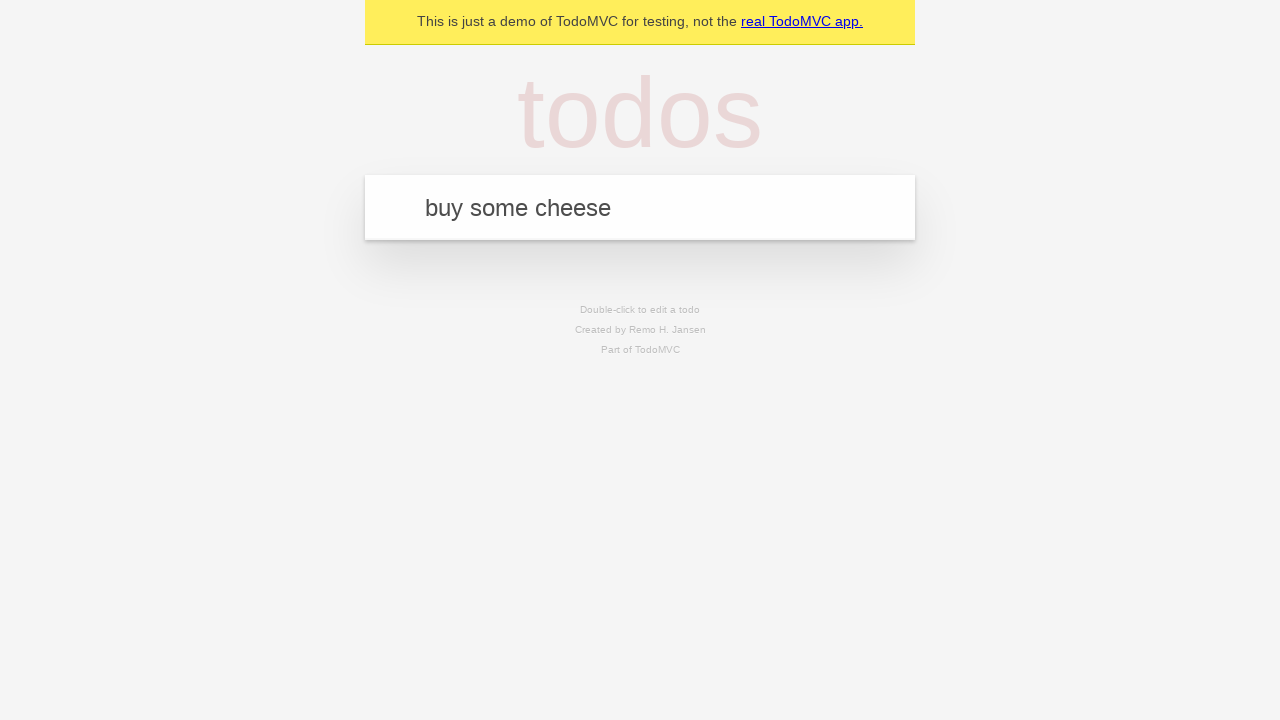

Pressed Enter to create first todo item on internal:attr=[placeholder="What needs to be done?"i]
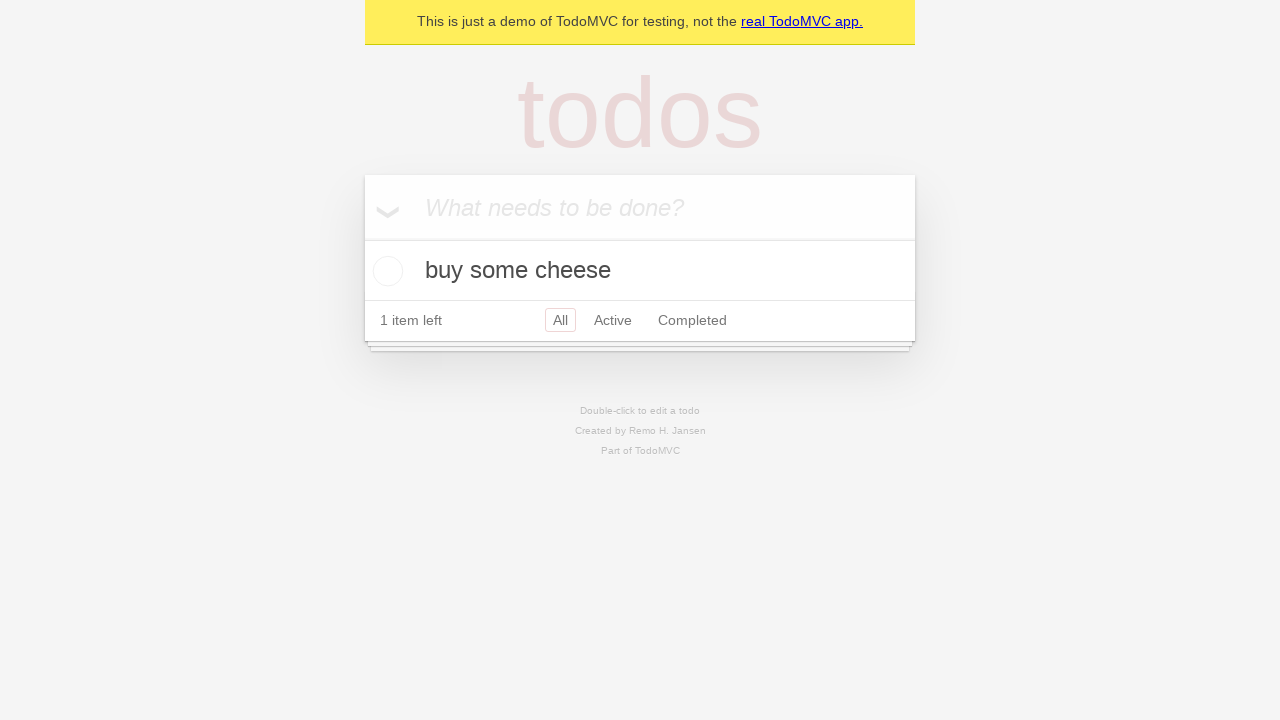

Filled input field with 'feed the cat' on internal:attr=[placeholder="What needs to be done?"i]
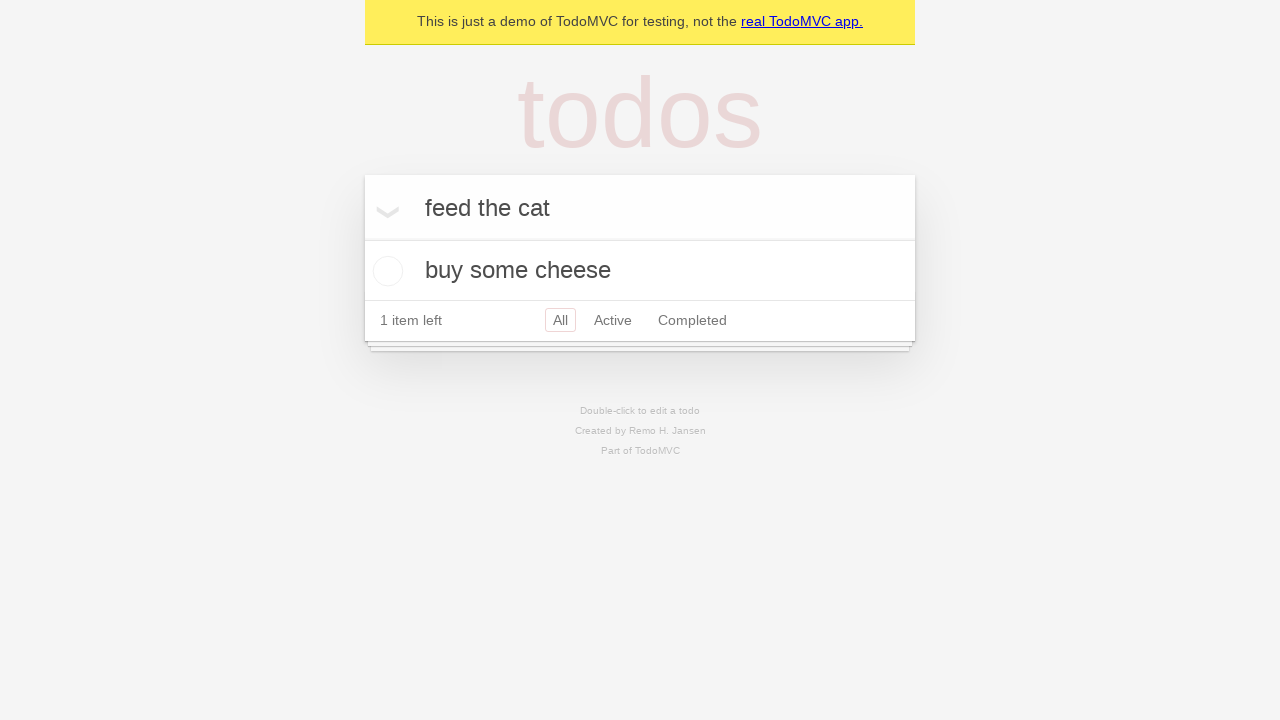

Pressed Enter to create second todo item on internal:attr=[placeholder="What needs to be done?"i]
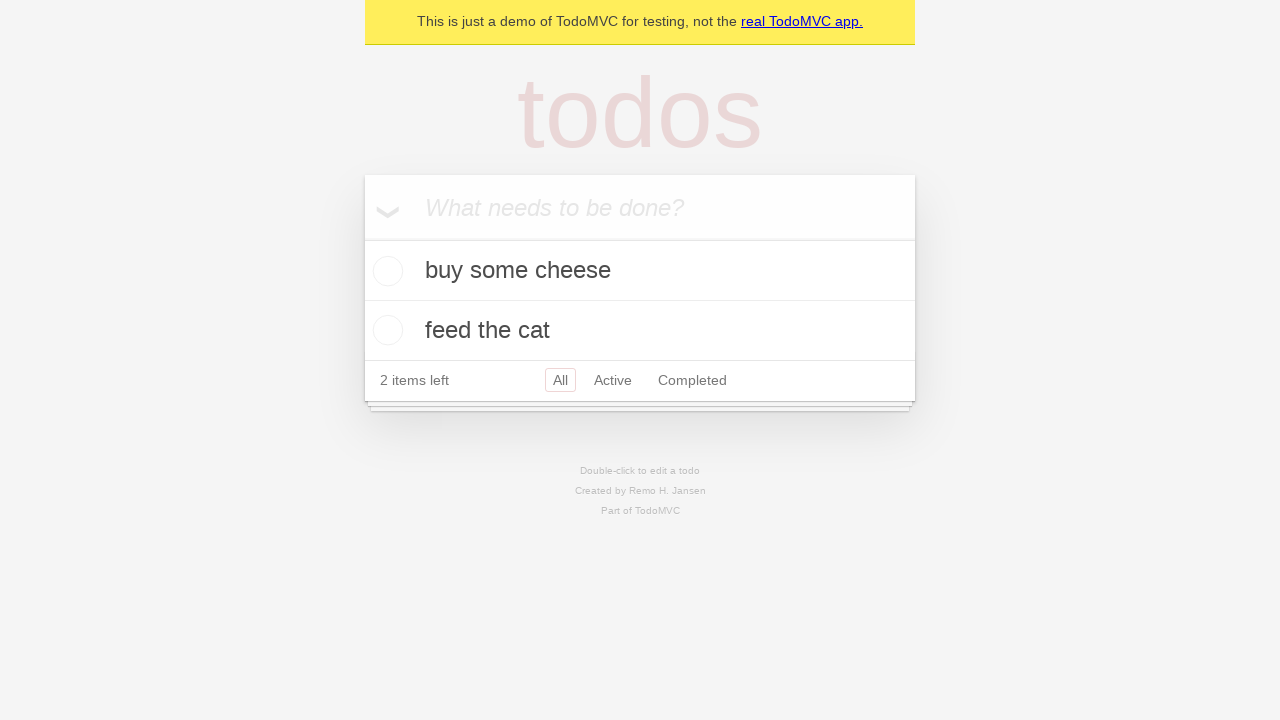

Located the first todo item
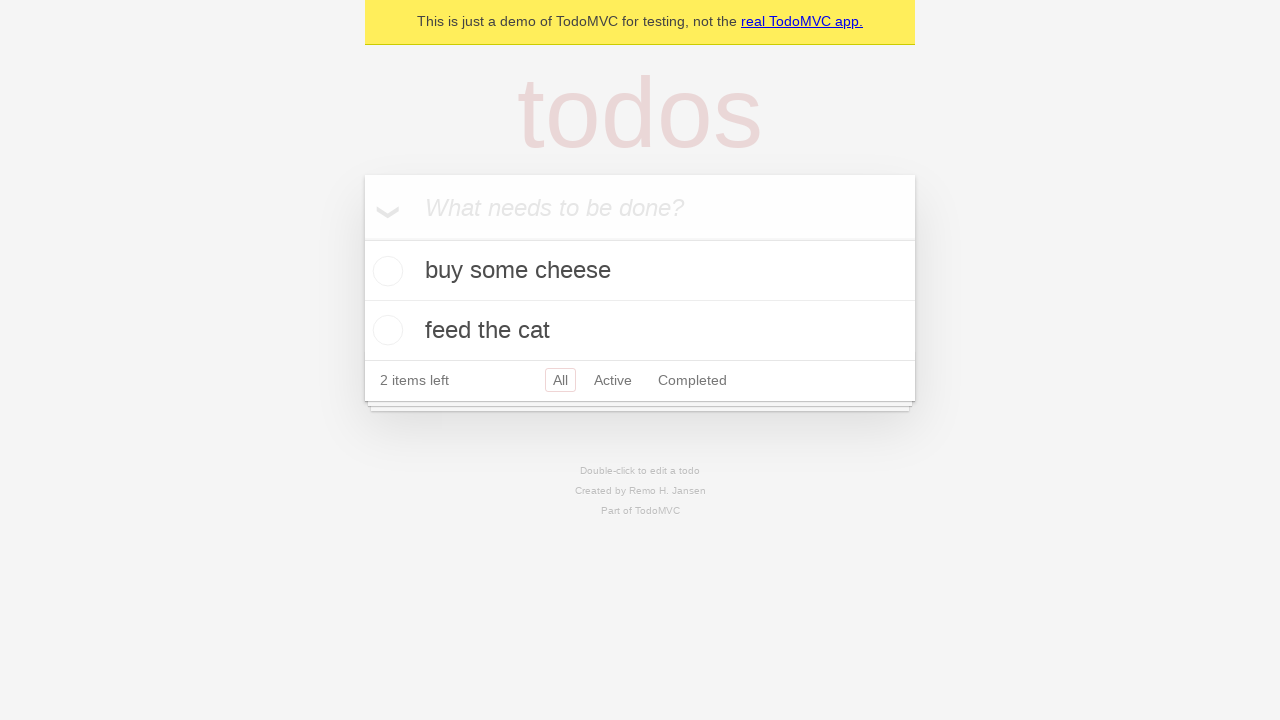

Checked the checkbox of the first todo item at (385, 271) on internal:testid=[data-testid="todo-item"s] >> nth=0 >> internal:role=checkbox
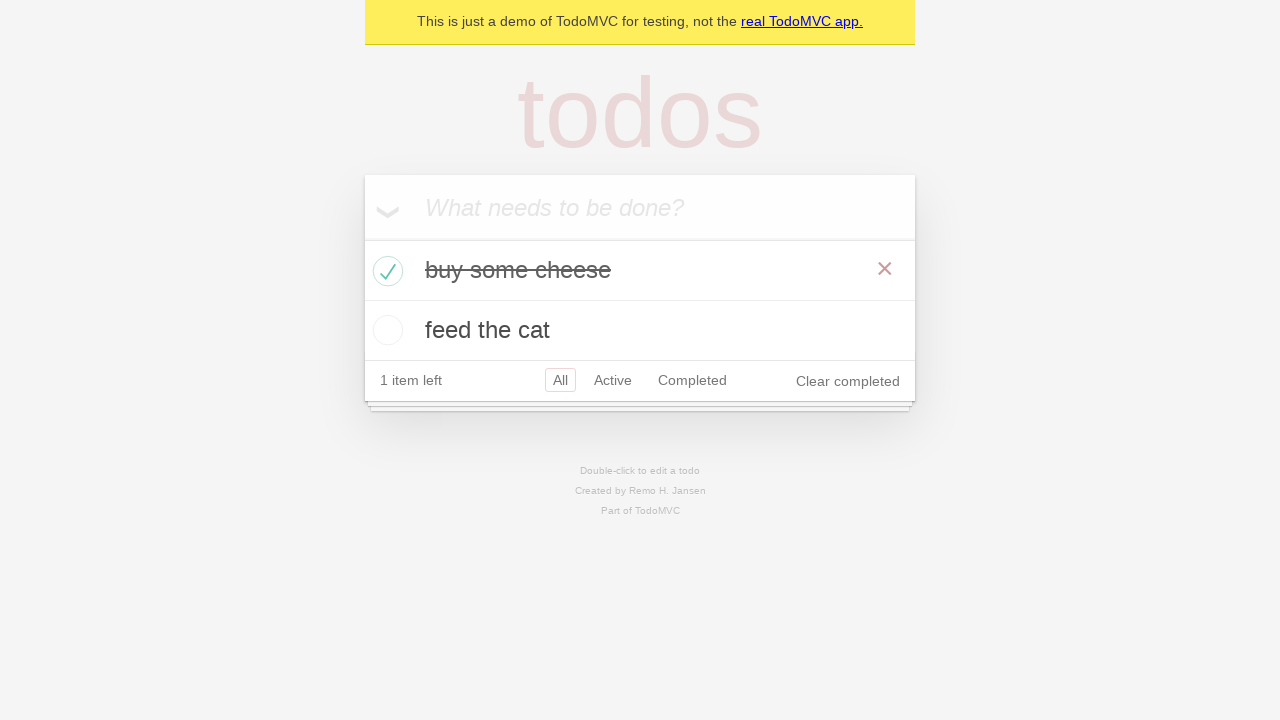

Verified that the first todo item is marked as completed
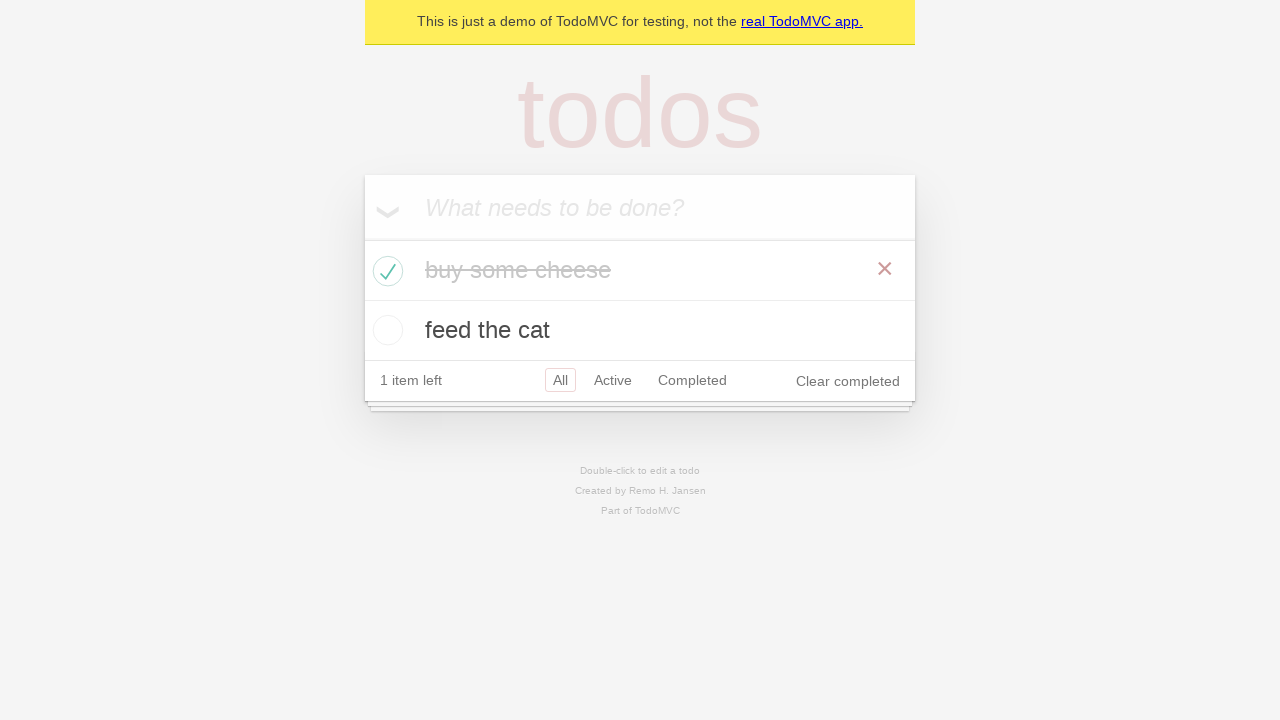

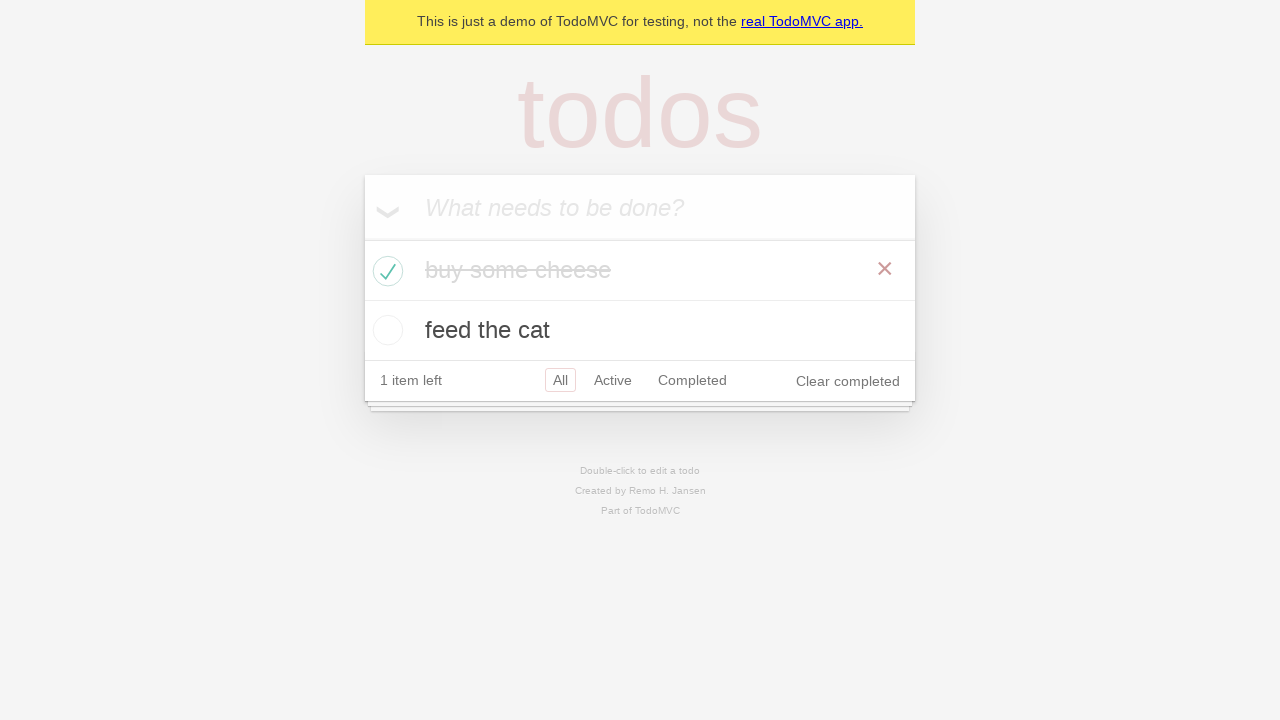